Tests the multiplication operation of a simple calculator by entering two values (20 and 10) and verifying the result equals 200

Starting URL: http://www.devin.com.br/arquivos/calculadora-simples.html

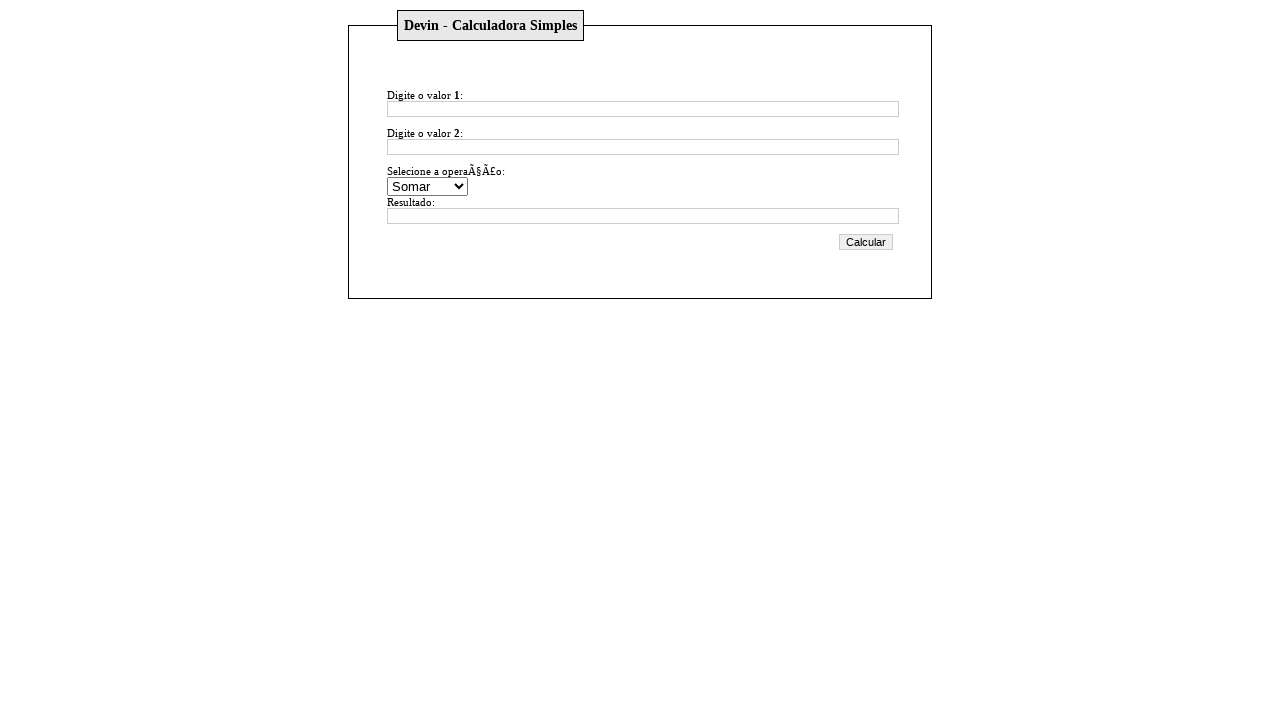

Navigated to calculator page
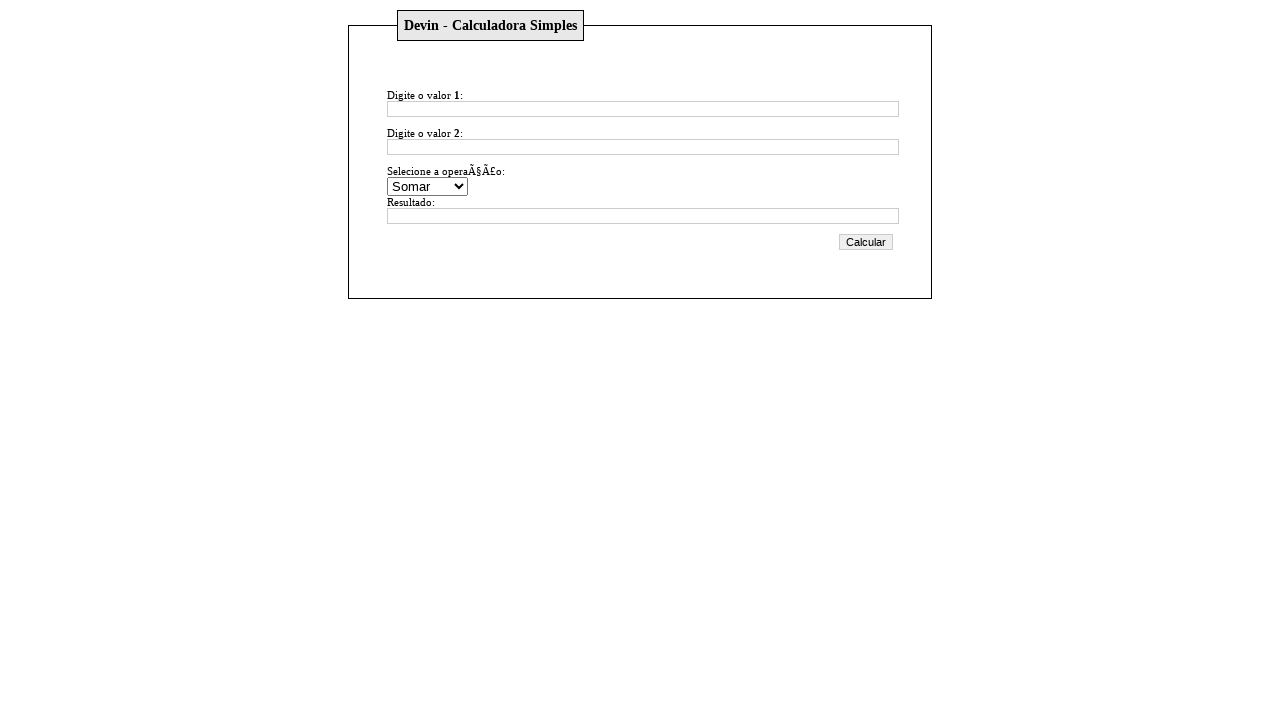

Entered first value: 20 on #valor1
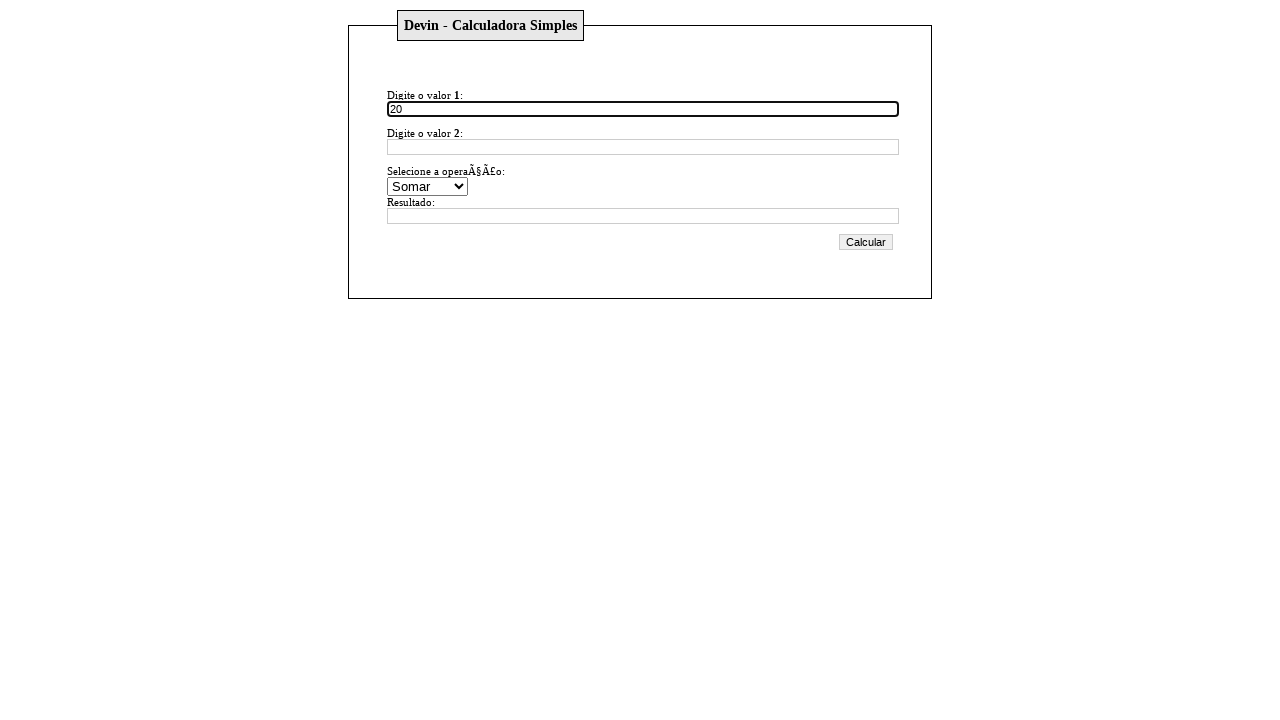

Entered second value: 10 on #valor2
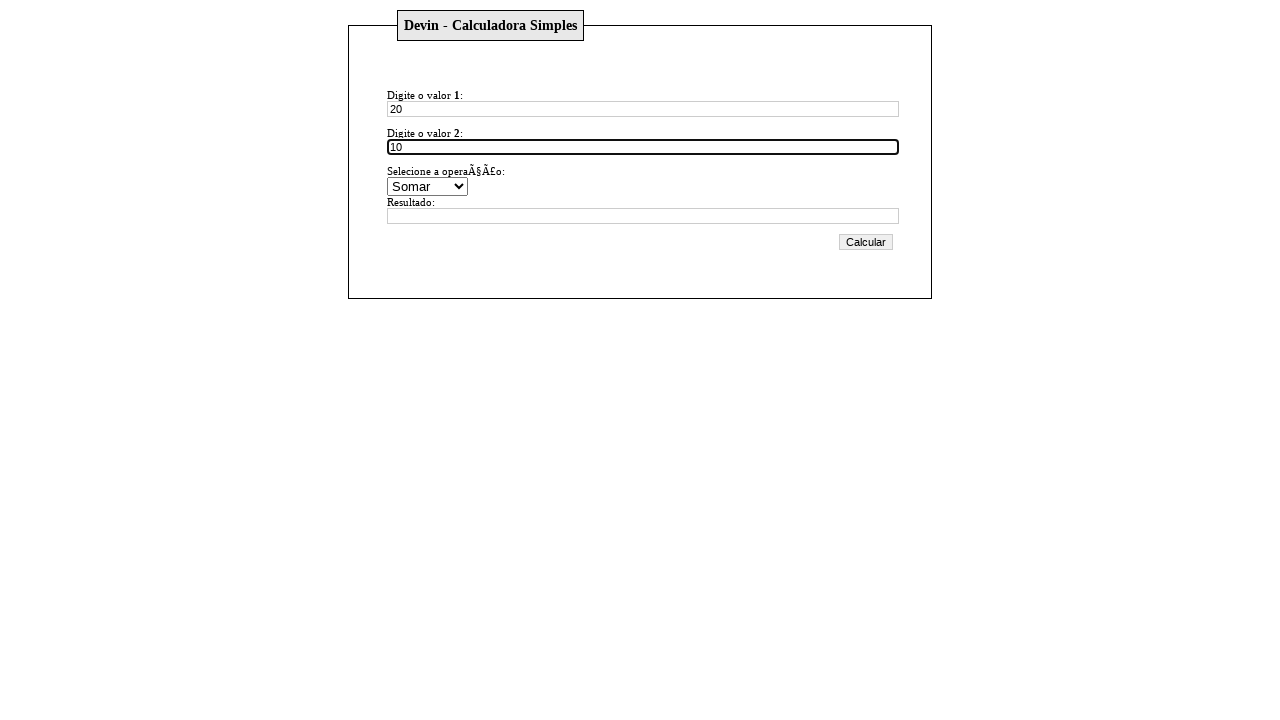

Selected 'Multiplicar' operation on #oper
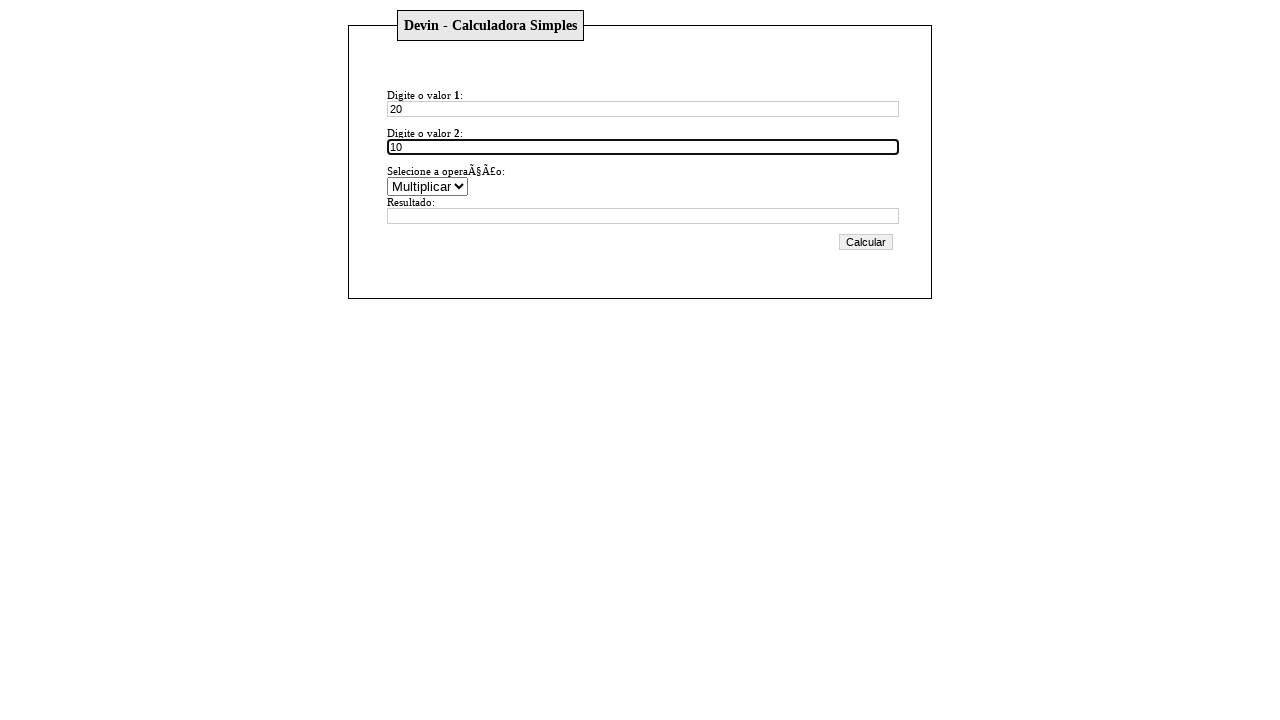

Clicked calculate button at (866, 242) on .botao
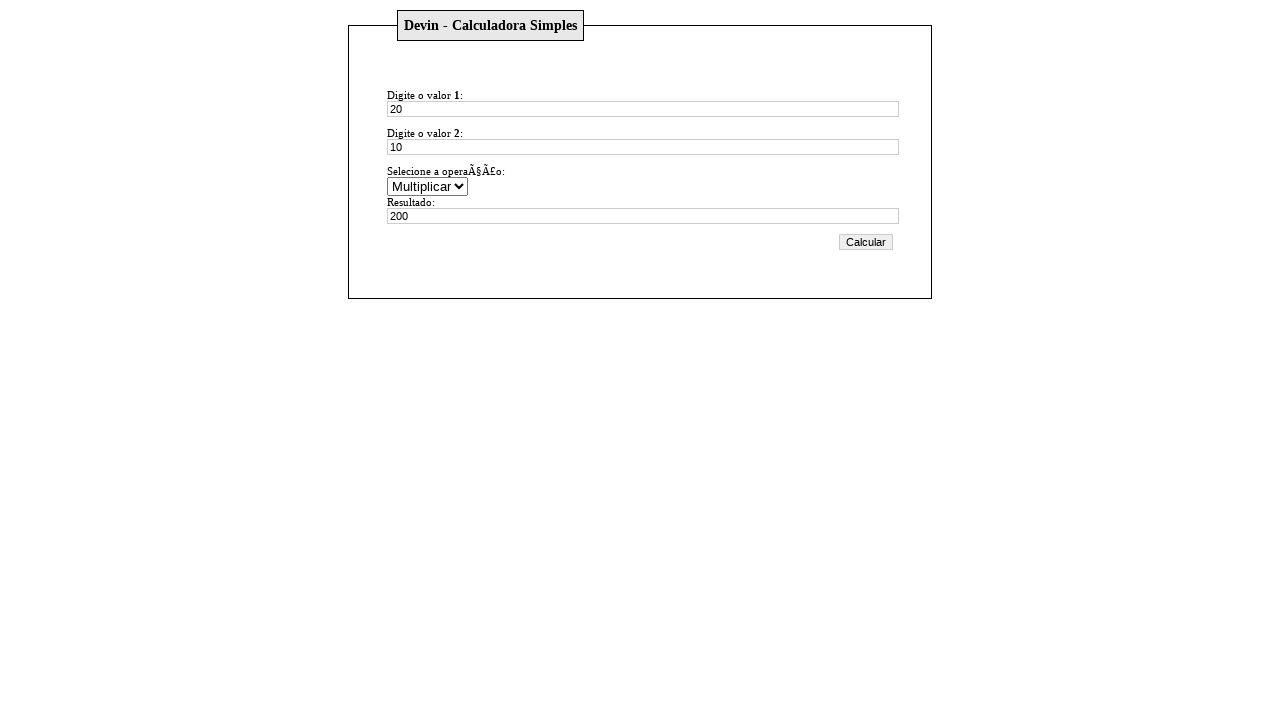

Result verified: multiplication of 20 × 10 = 200
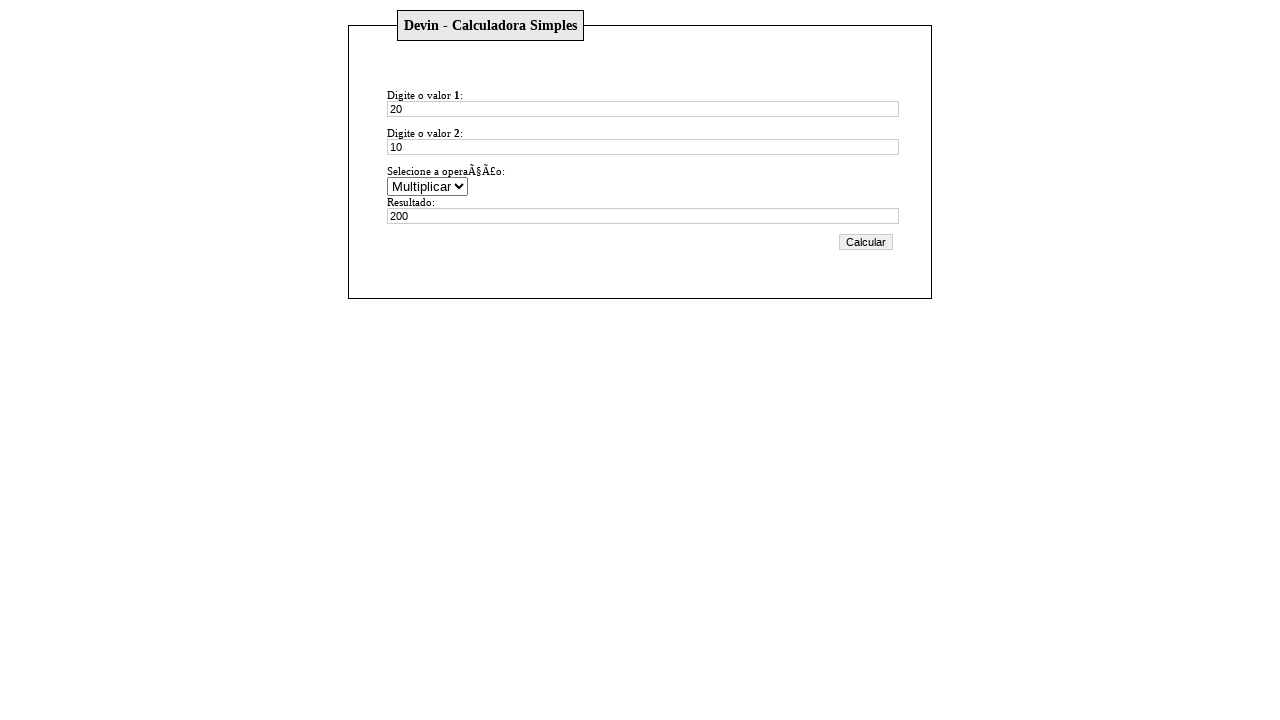

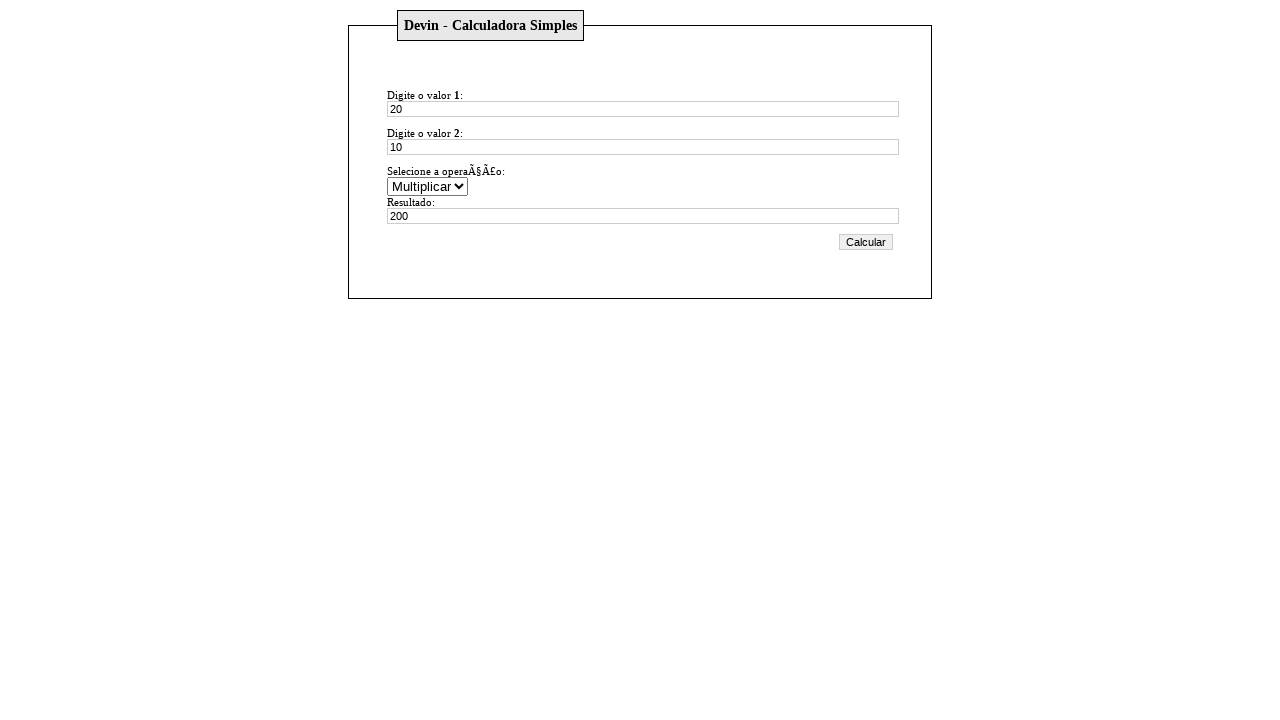